Tests hover functionality by hovering over three images sequentially and verifying that corresponding text appears for each image

Starting URL: https://the-internet.herokuapp.com/hovers

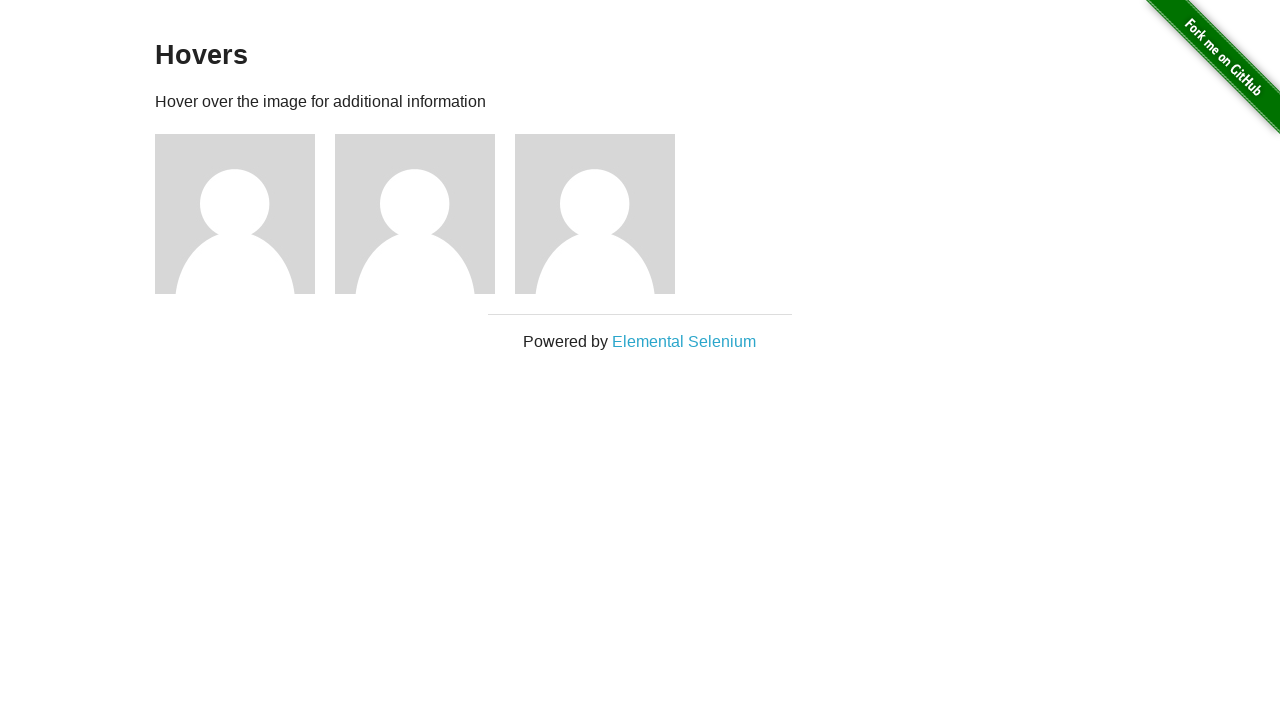

Navigated to hovers test page
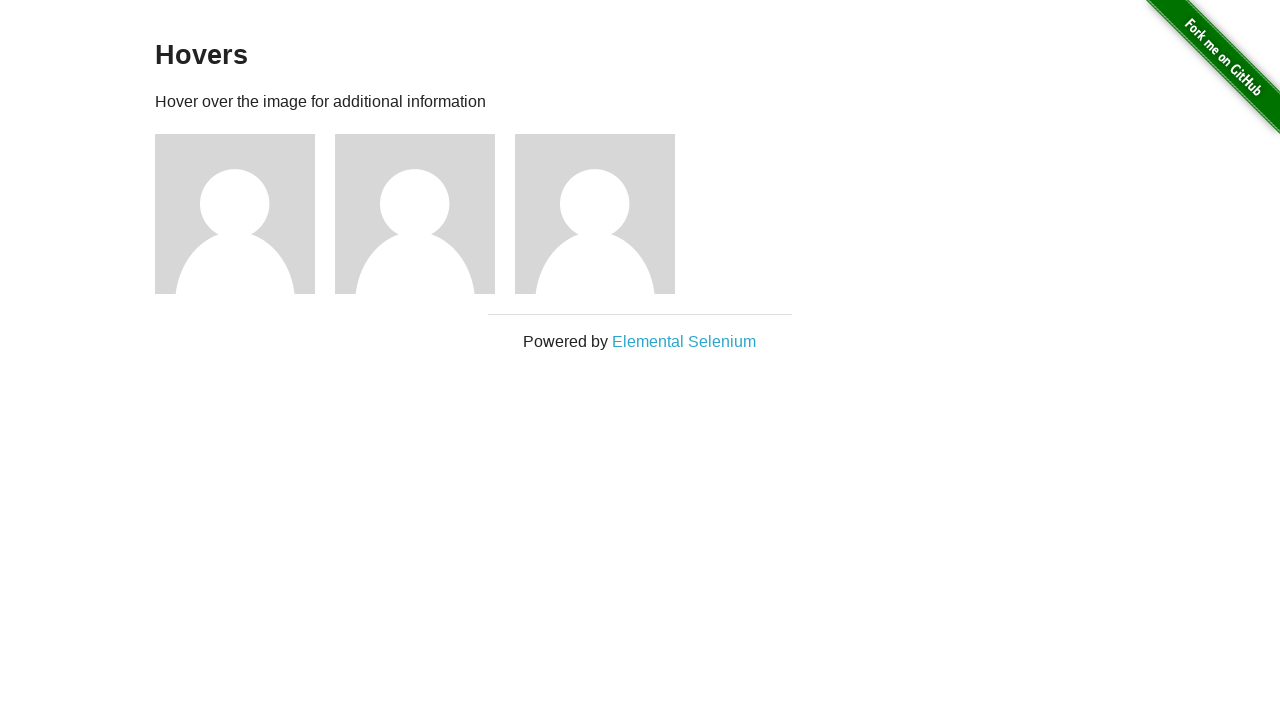

Hovered over image 1 at (235, 214) on (//div[@class='figure']//img)[1]
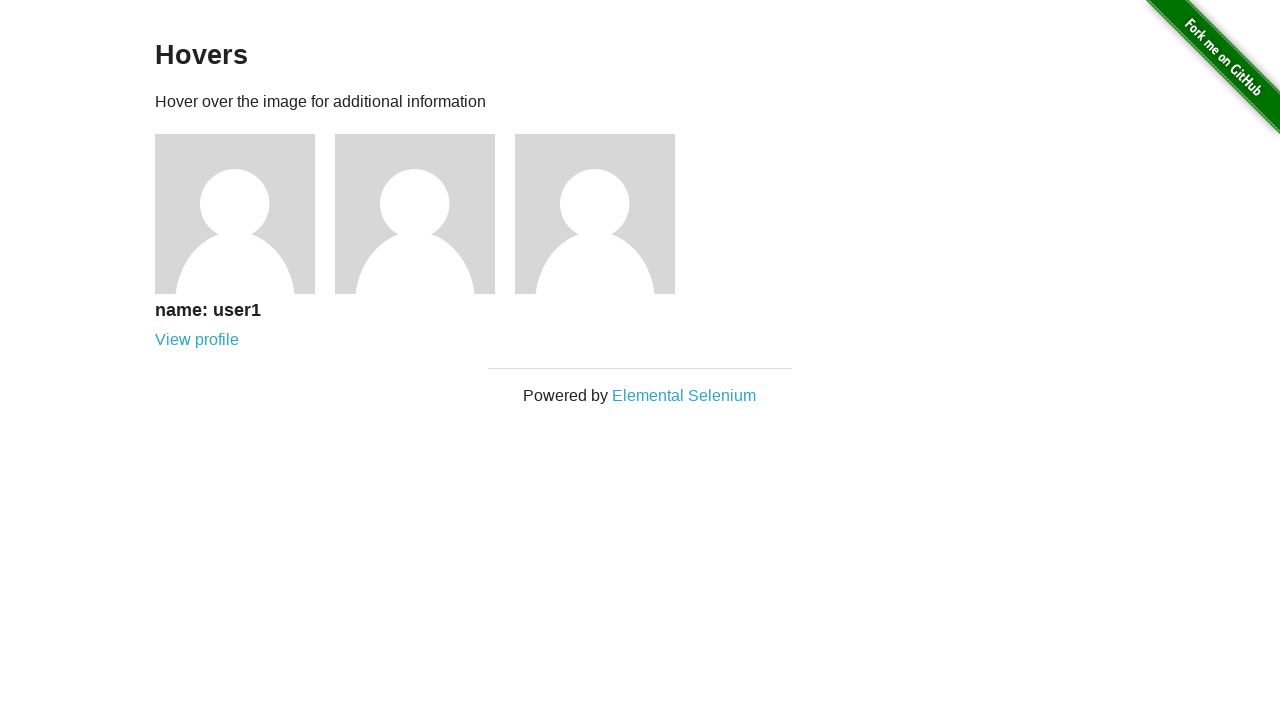

Verified text 'name: user1' appeared for image 1
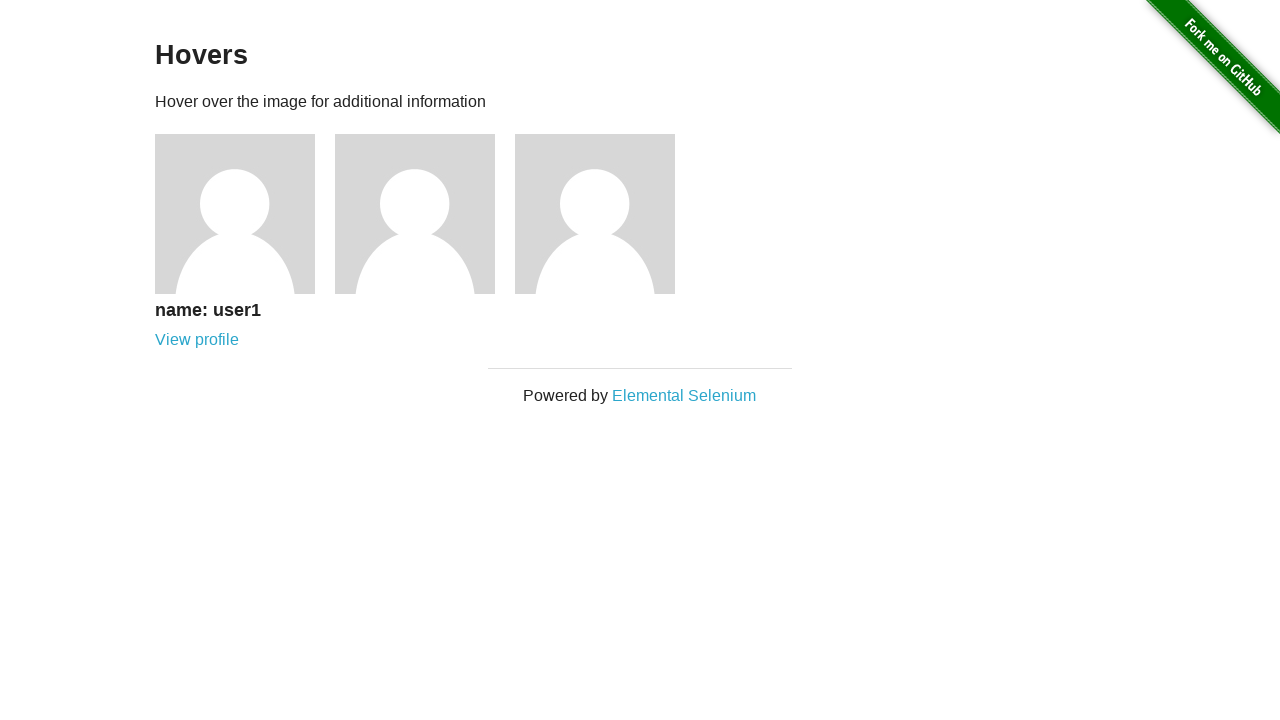

Hovered over image 2 at (415, 214) on (//div[@class='figure']//img)[2]
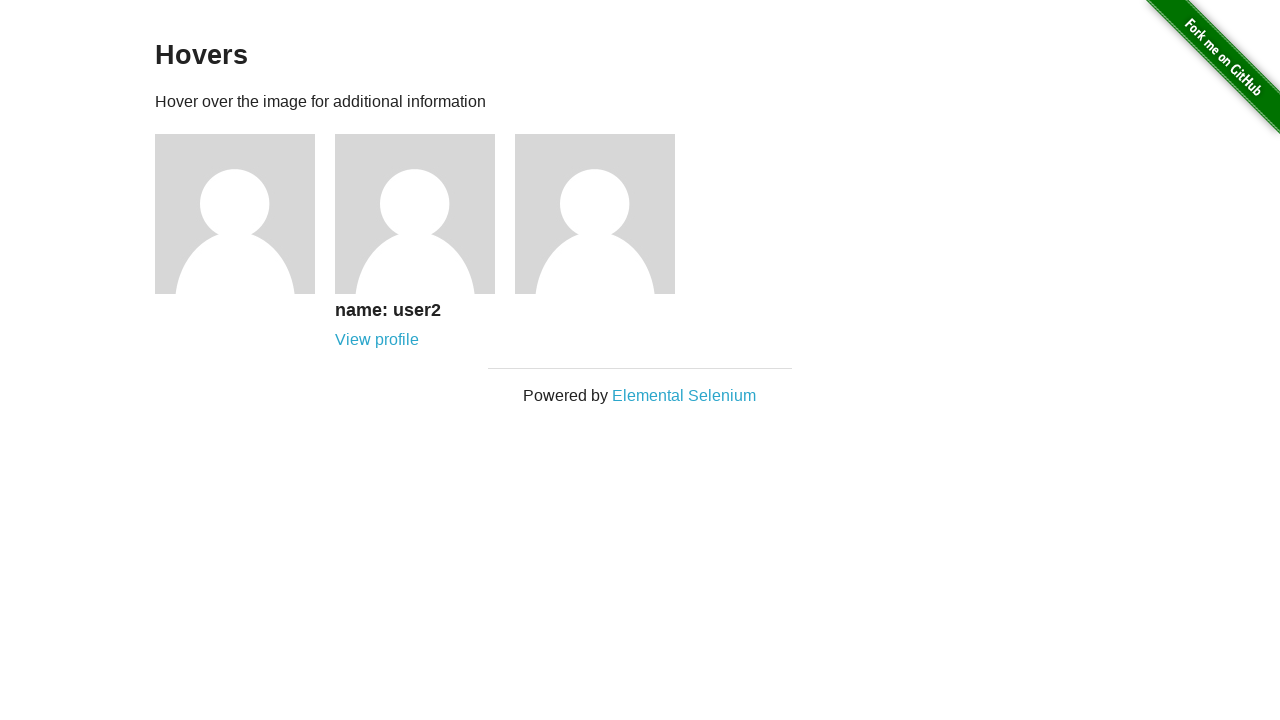

Verified text 'name: user2' appeared for image 2
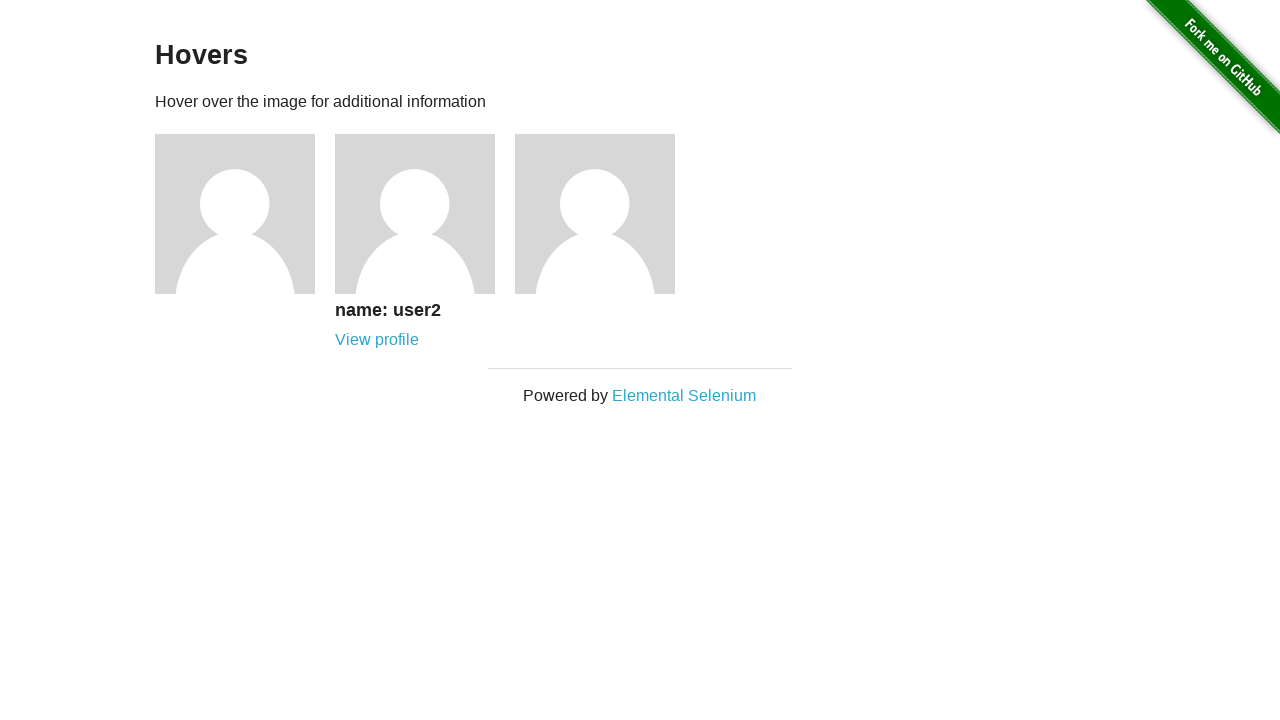

Hovered over image 3 at (595, 214) on (//div[@class='figure']//img)[3]
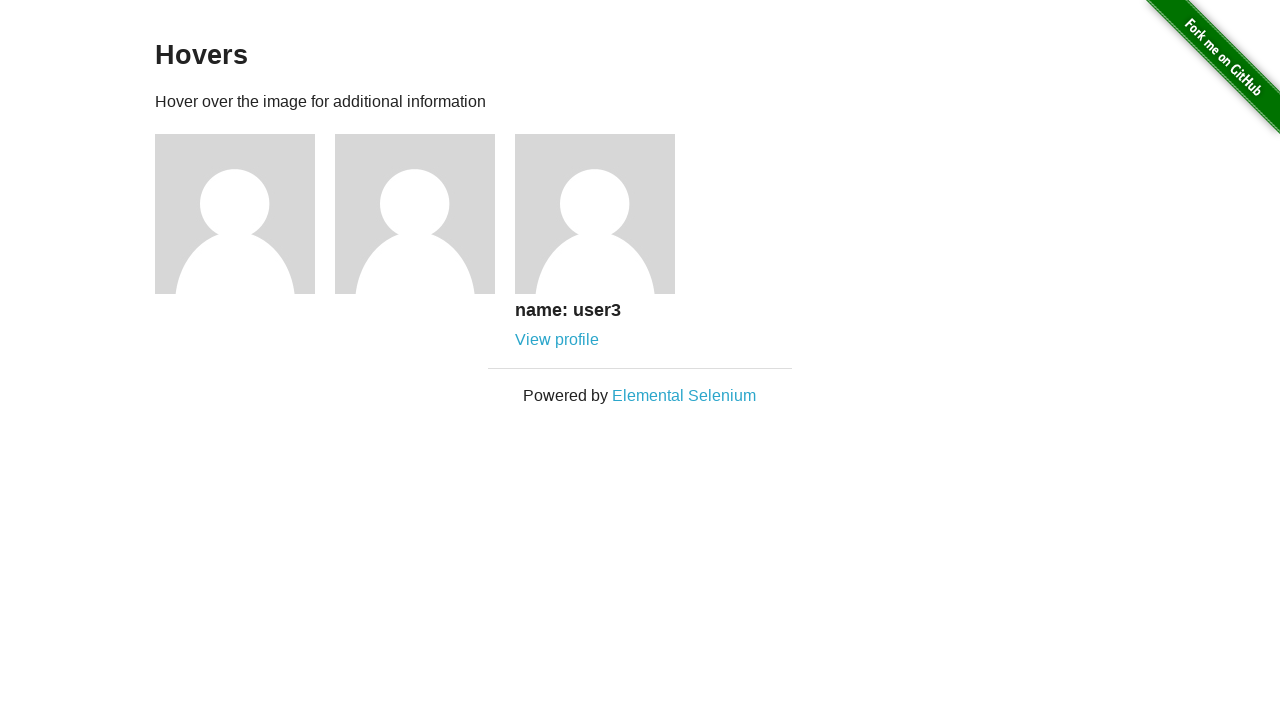

Verified text 'name: user3' appeared for image 3
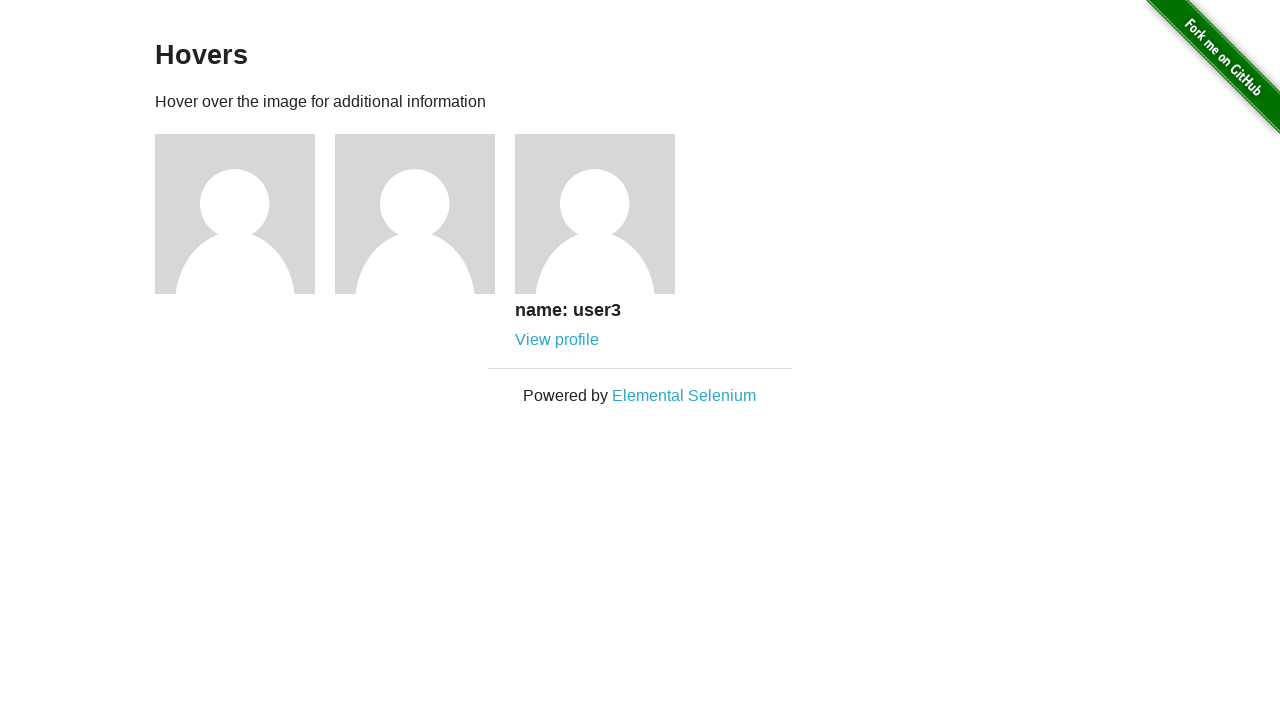

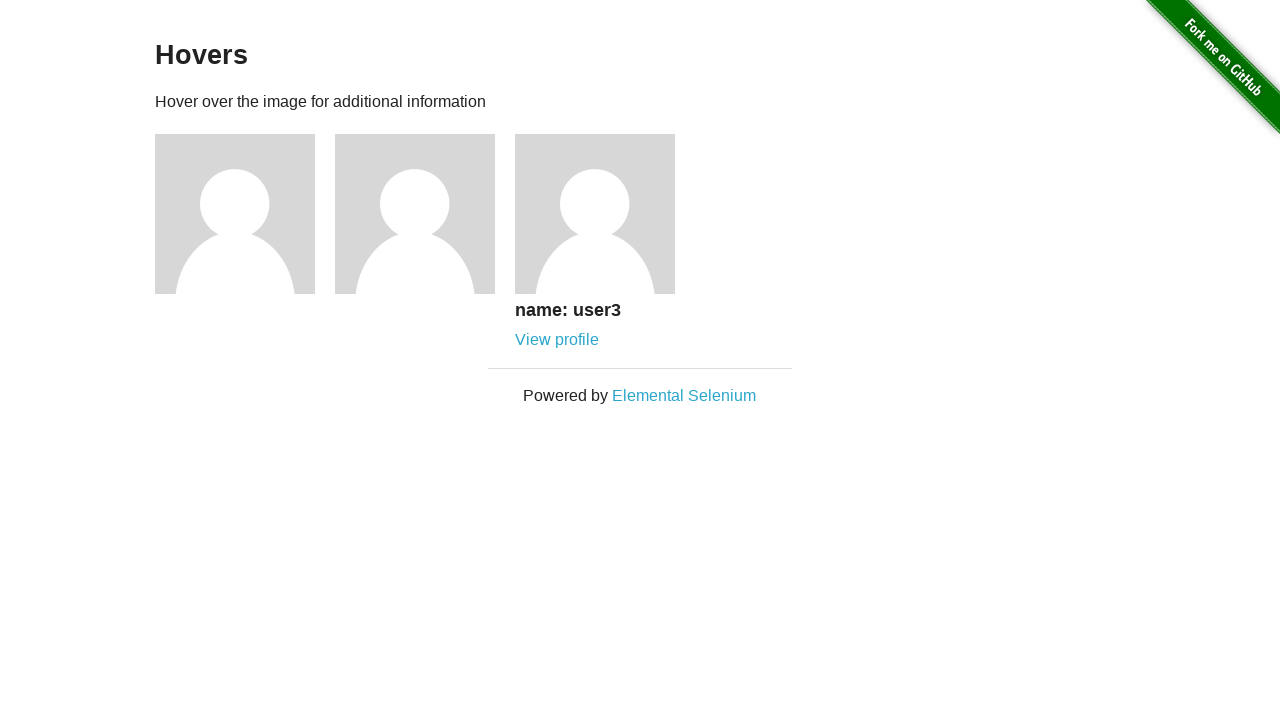